Tests clearing text from an input field by focusing and filling with empty string

Starting URL: https://letcode.in/edit

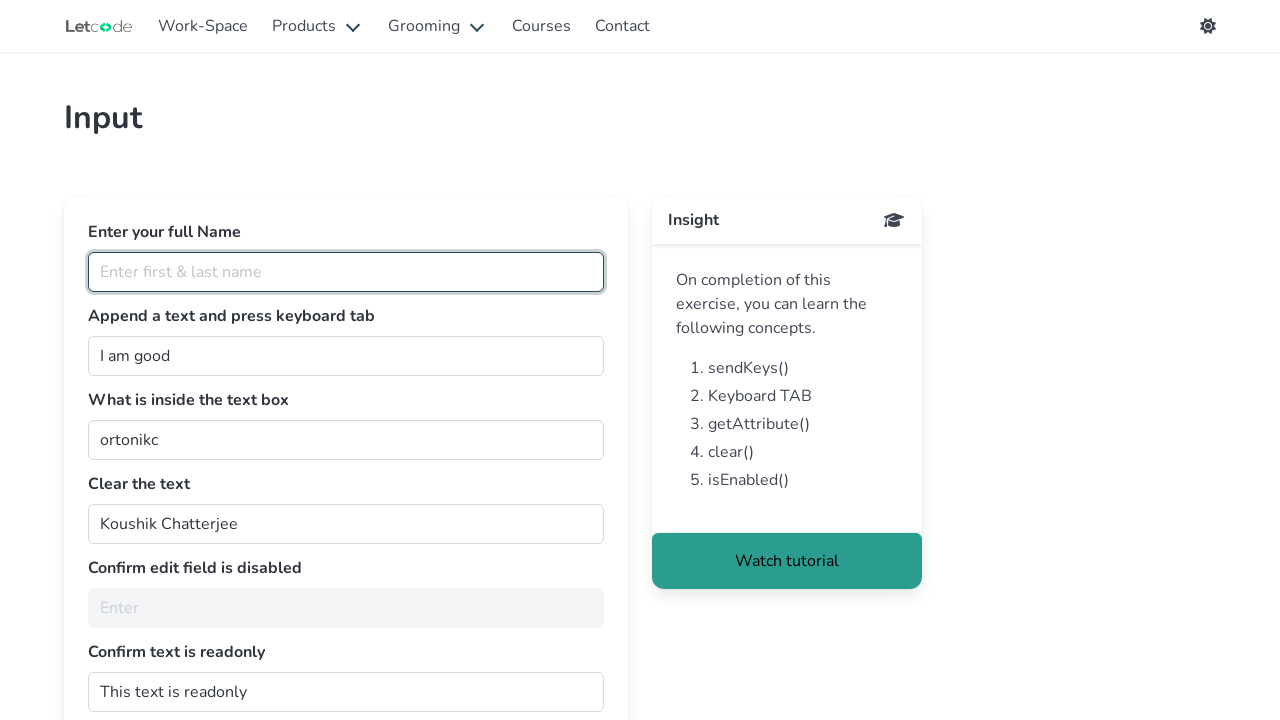

Focused on input field with id 'clearMe' on #clearMe
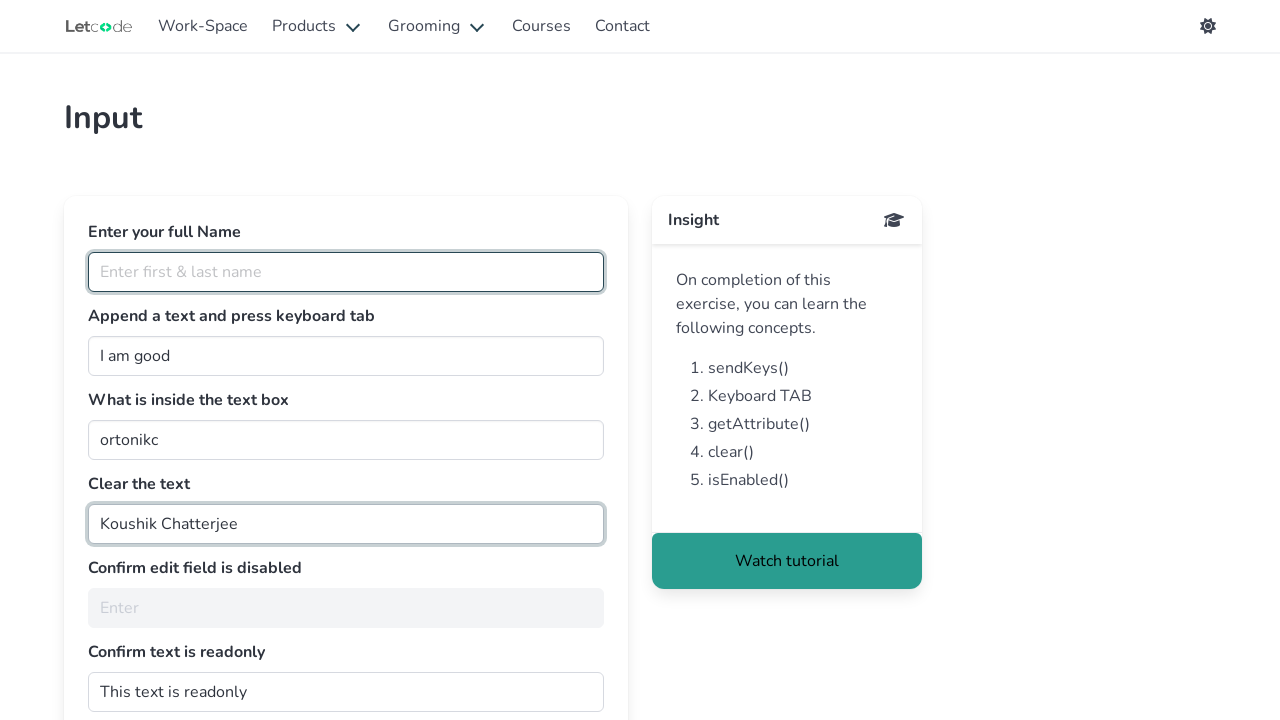

Cleared text from input field by filling with empty string on #clearMe
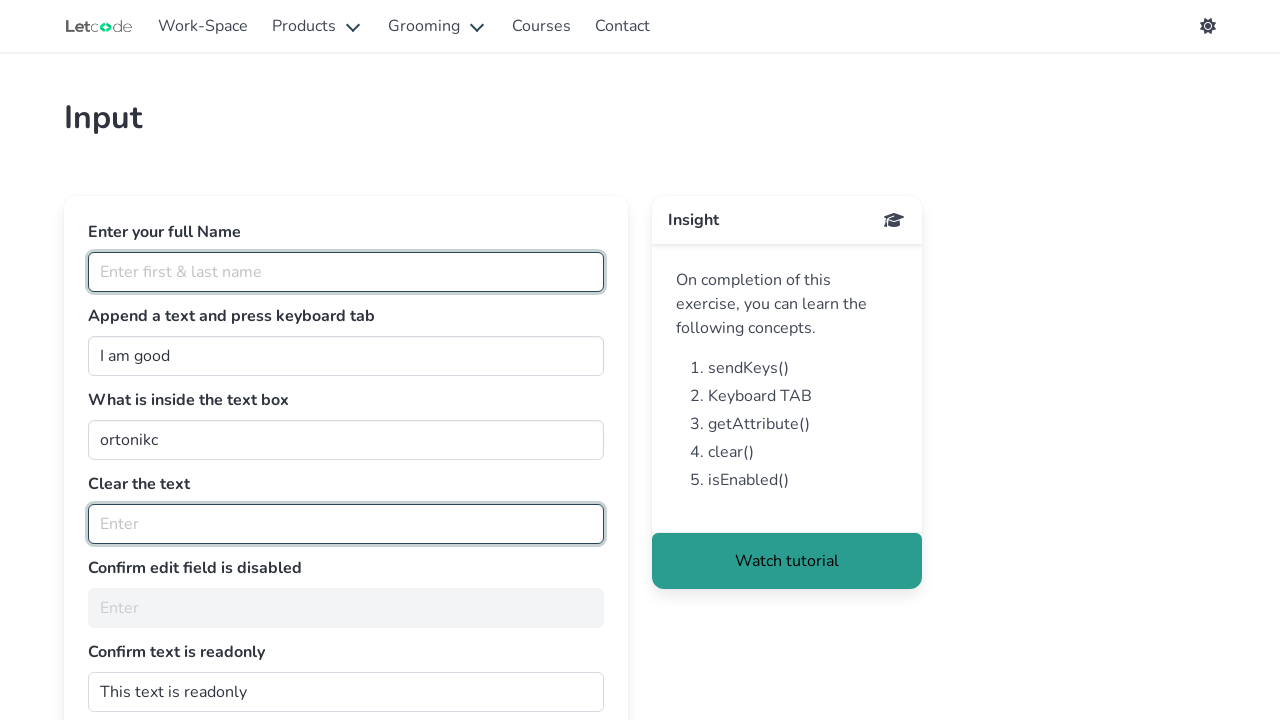

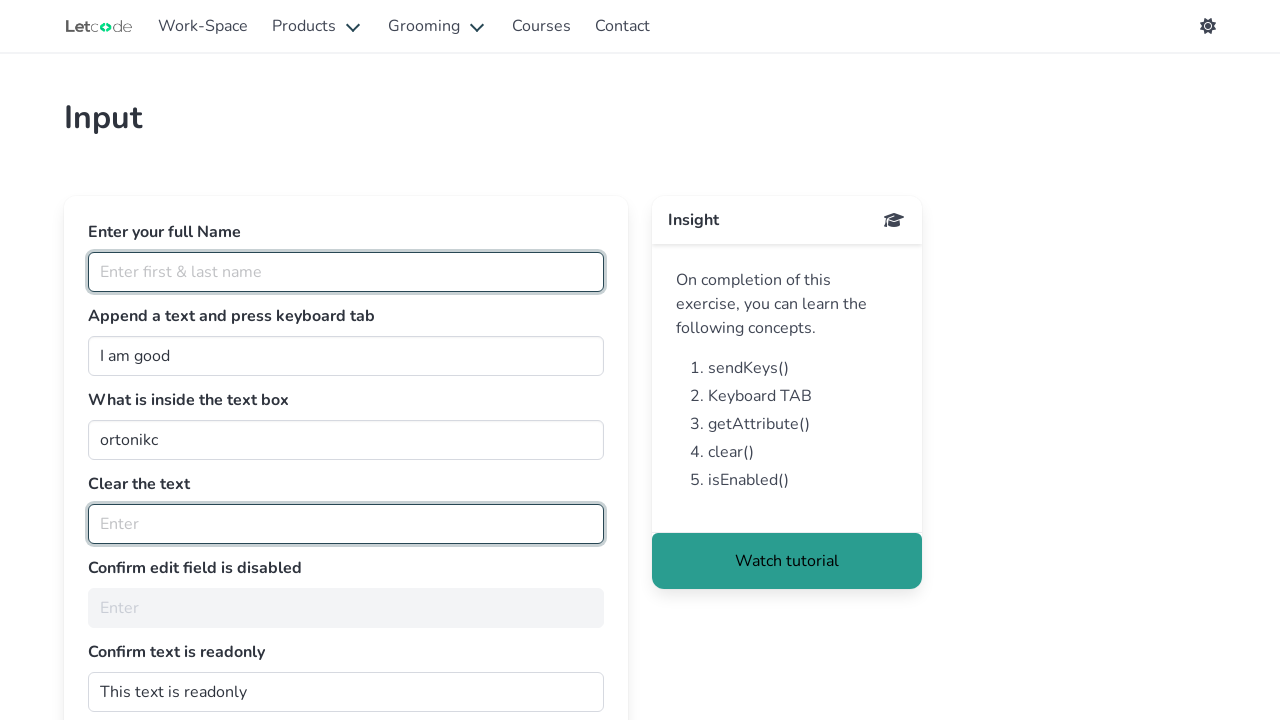